Tests that Clear completed button is hidden when there are no completed items

Starting URL: https://demo.playwright.dev/todomvc

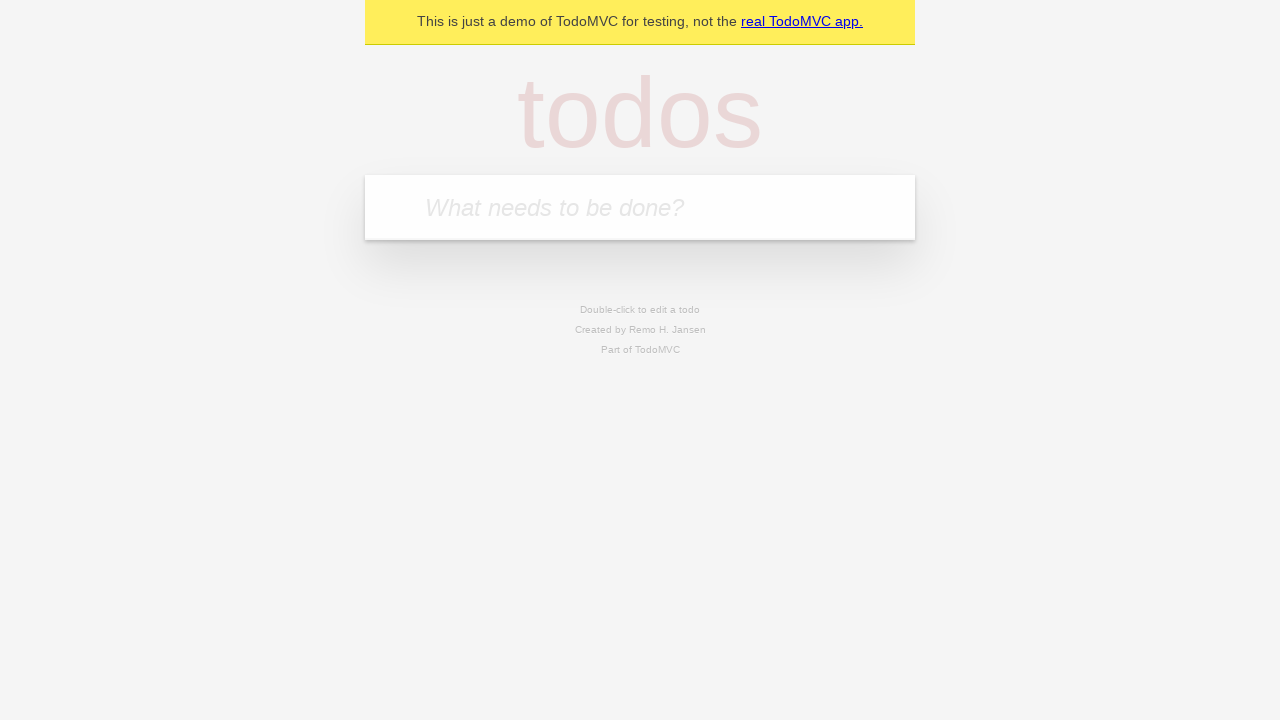

Filled todo input with 'buy some cheese' on internal:attr=[placeholder="What needs to be done?"i]
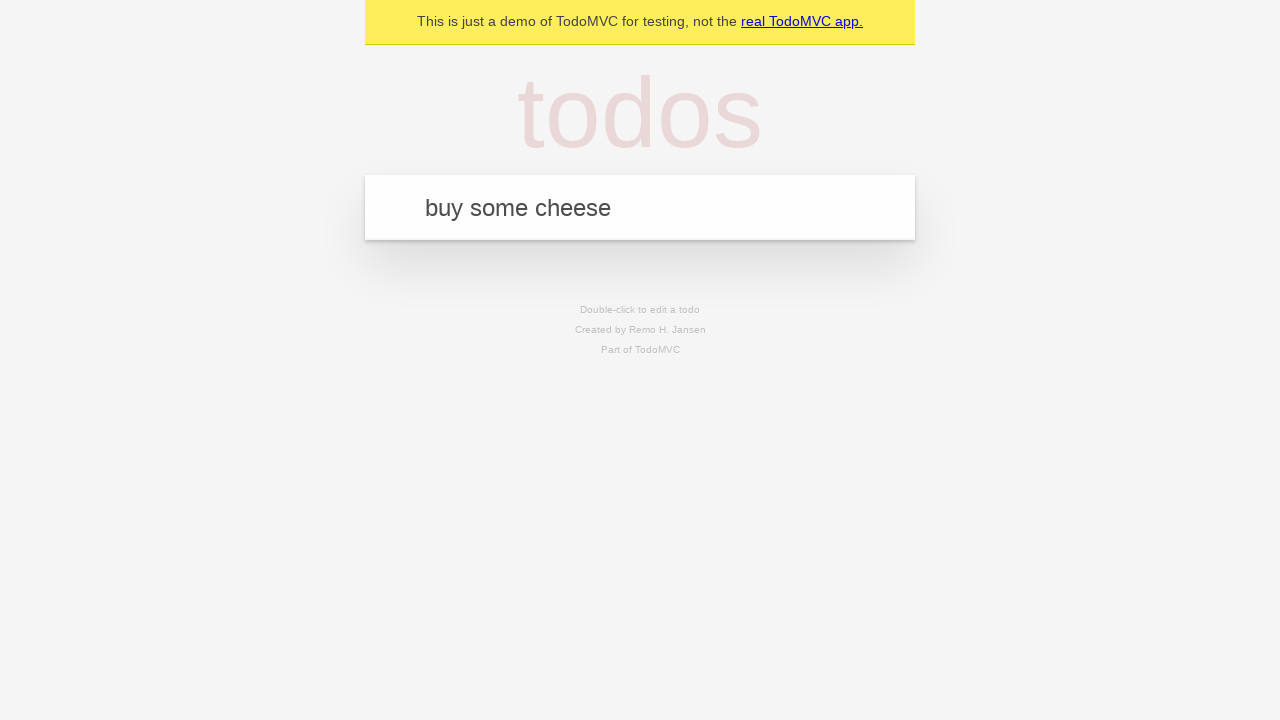

Pressed Enter to add first todo on internal:attr=[placeholder="What needs to be done?"i]
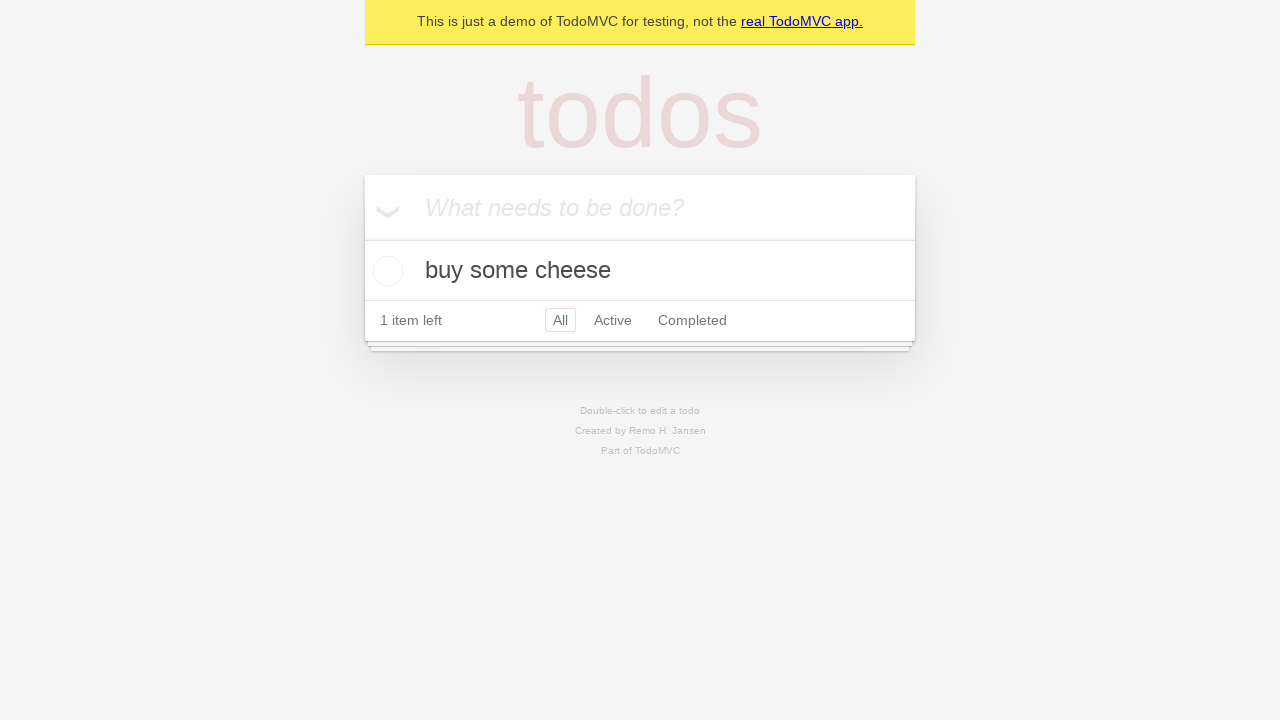

Filled todo input with 'feed the cat' on internal:attr=[placeholder="What needs to be done?"i]
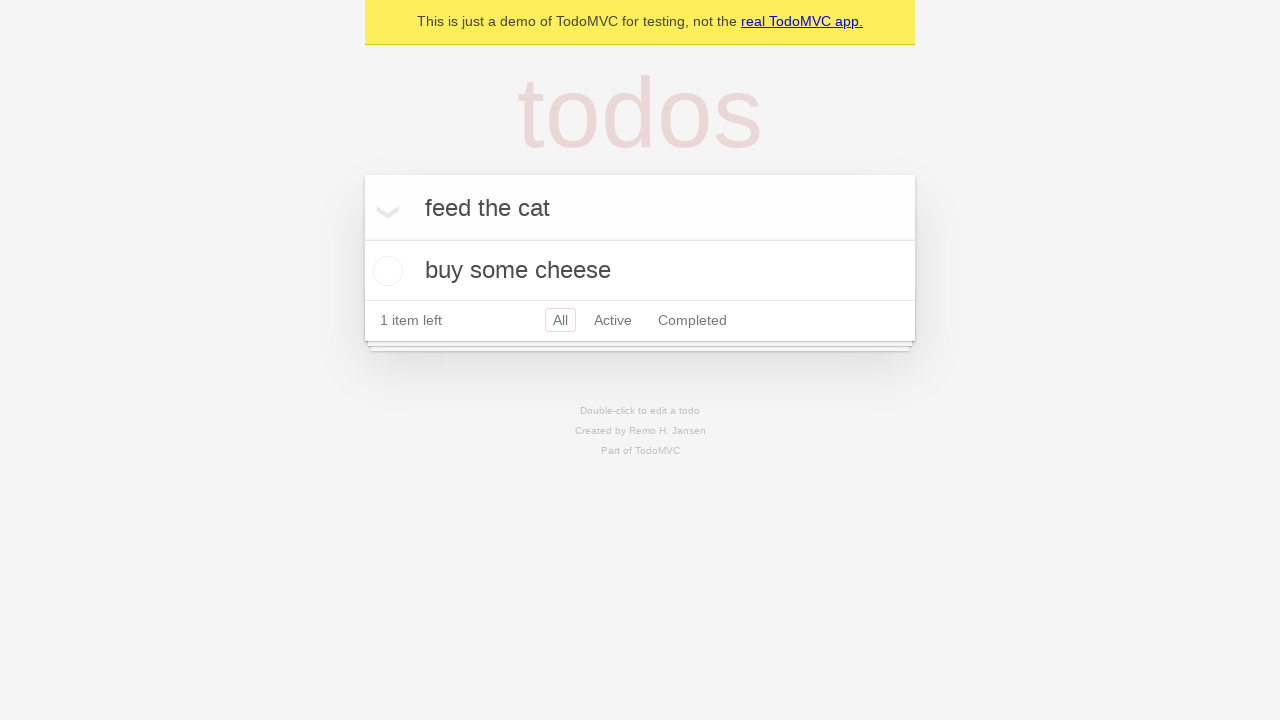

Pressed Enter to add second todo on internal:attr=[placeholder="What needs to be done?"i]
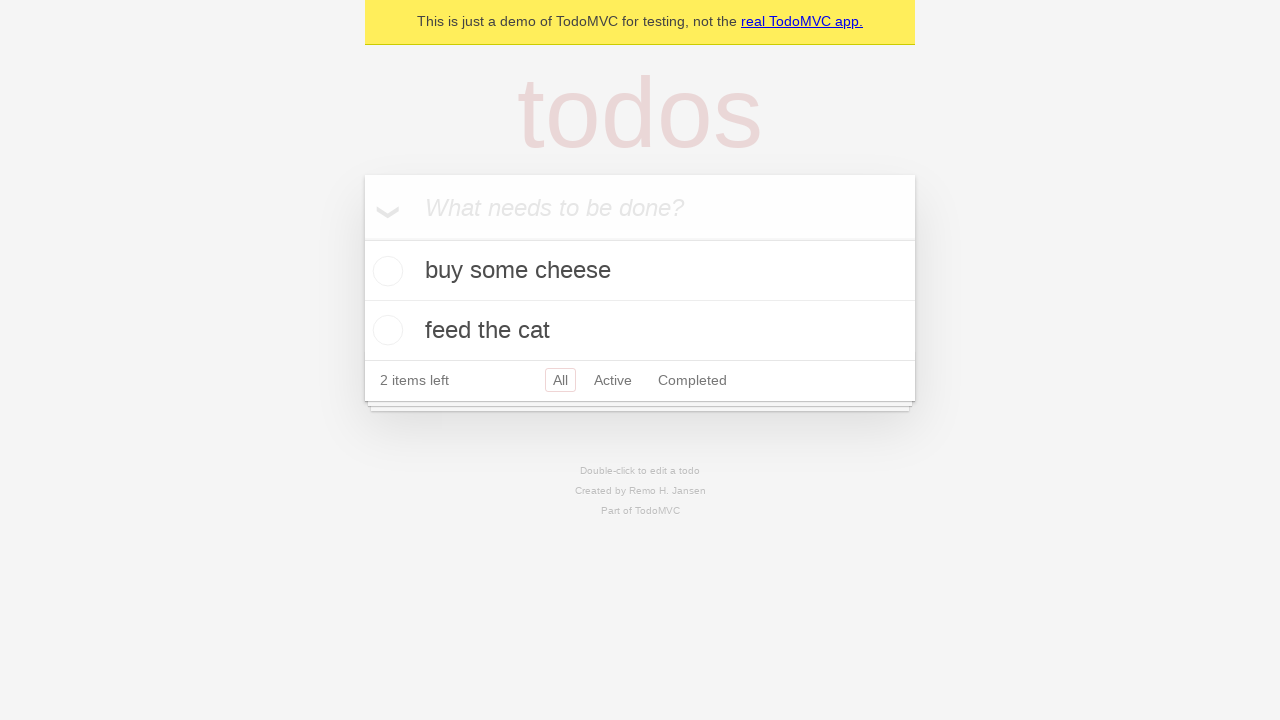

Filled todo input with 'book a doctors appointment' on internal:attr=[placeholder="What needs to be done?"i]
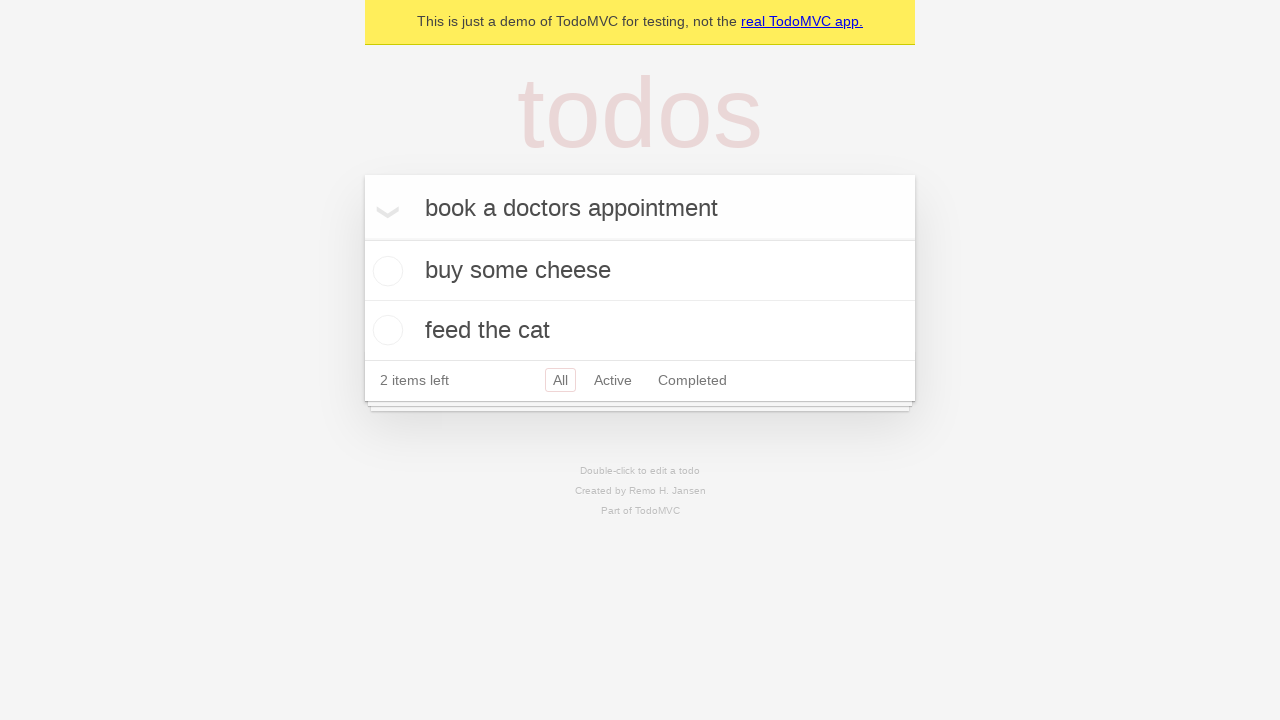

Pressed Enter to add third todo on internal:attr=[placeholder="What needs to be done?"i]
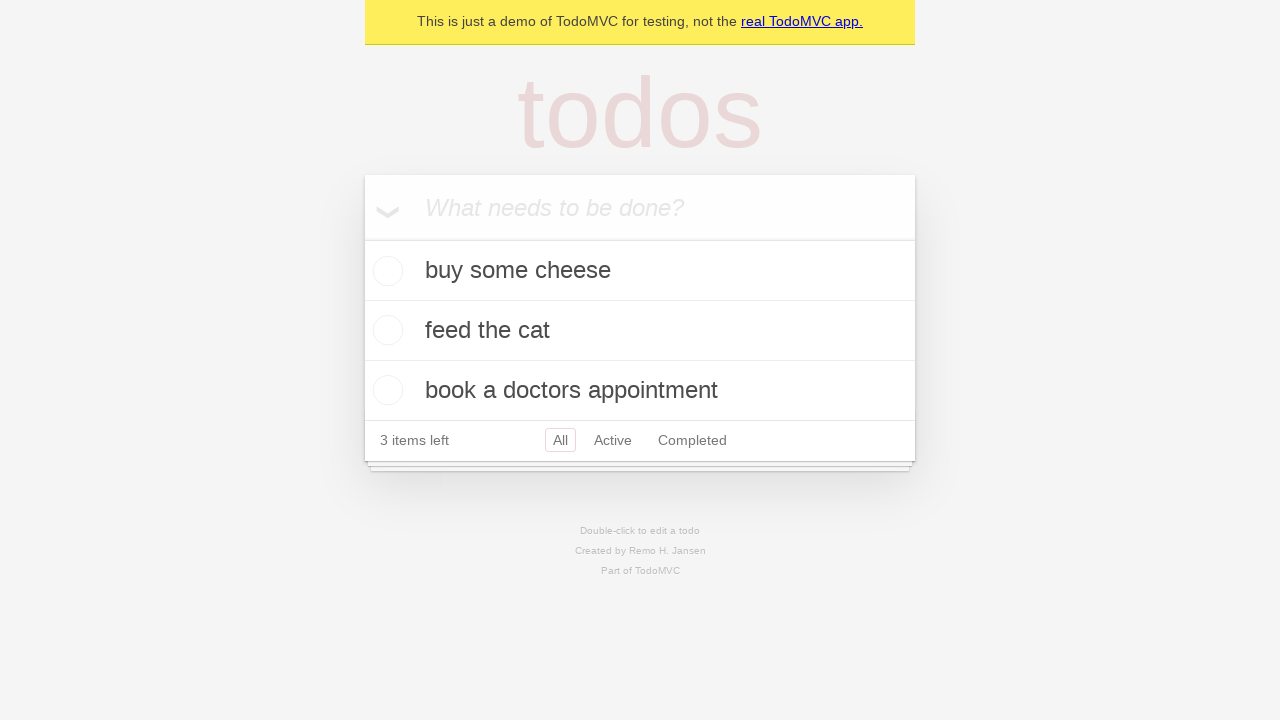

Checked the first todo item to mark it as completed at (385, 271) on .todo-list li .toggle >> nth=0
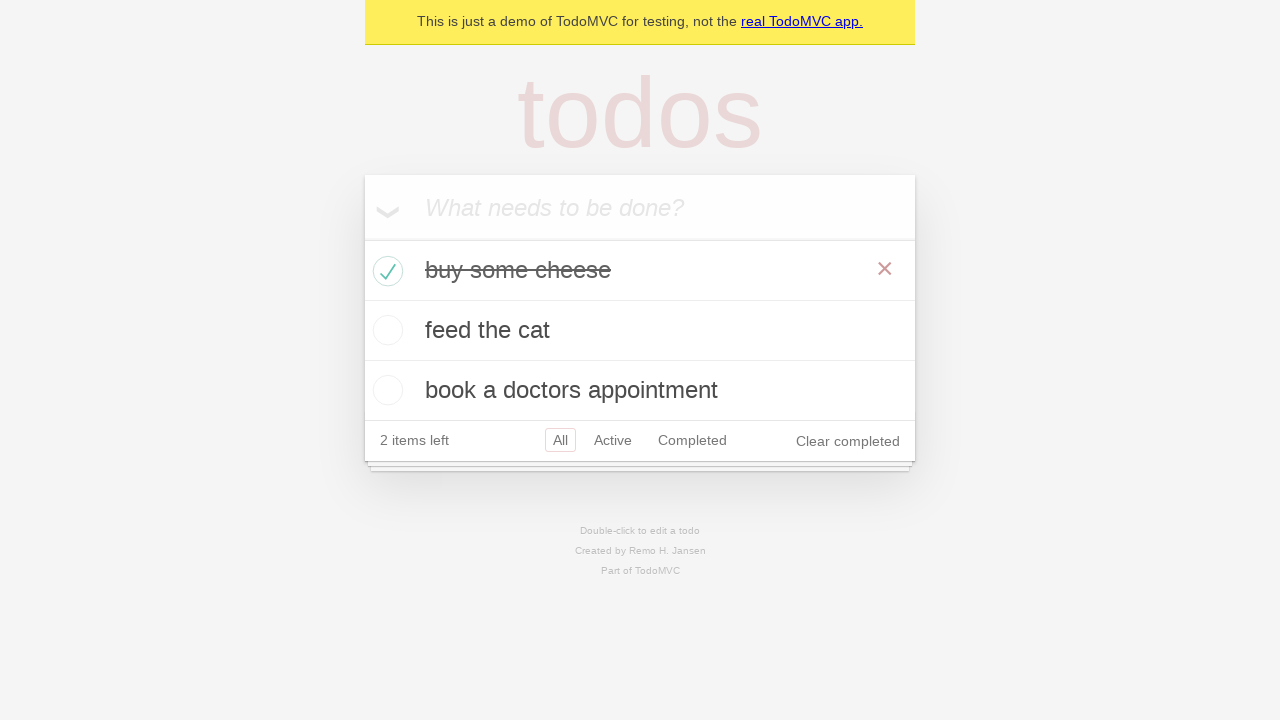

Clicked Clear completed button to remove the completed item at (848, 441) on internal:role=button[name="Clear completed"i]
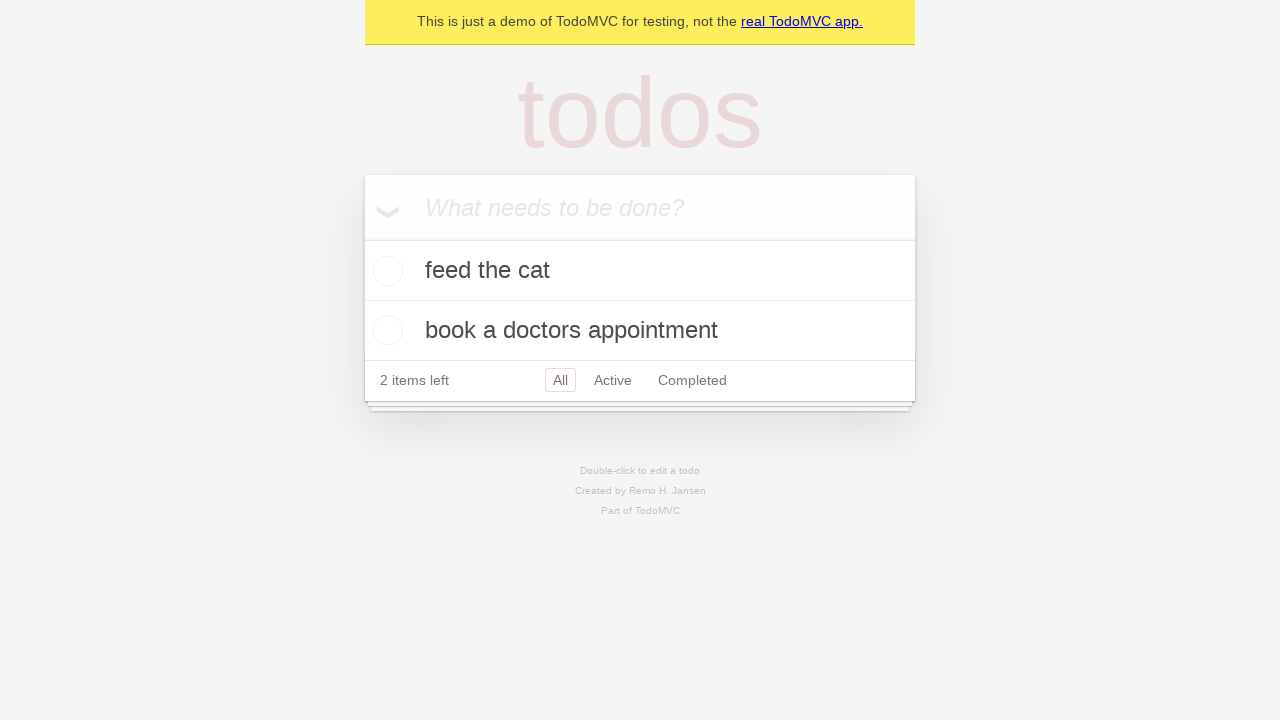

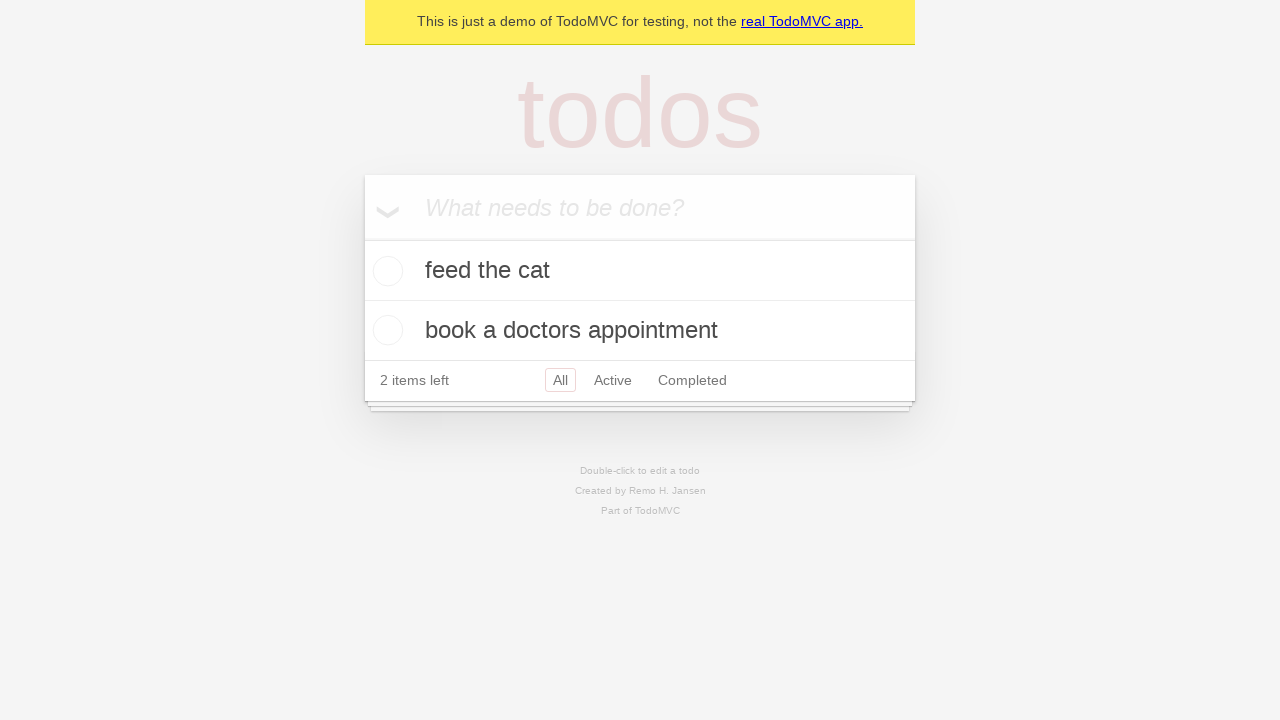